Tests filling in first name and last name fields on a registration form

Starting URL: https://demo.automationtesting.in/Register.html

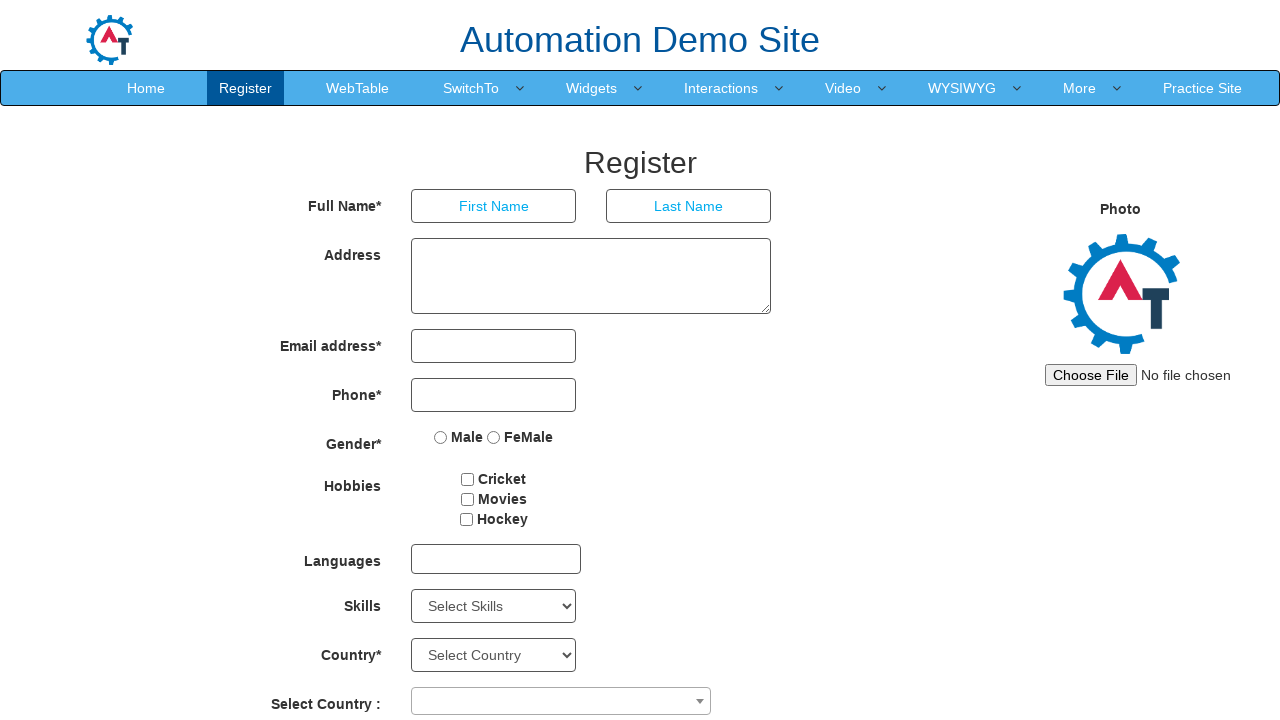

Filled first name field with 'TestFN' on //input[@ng-model='FirstName']
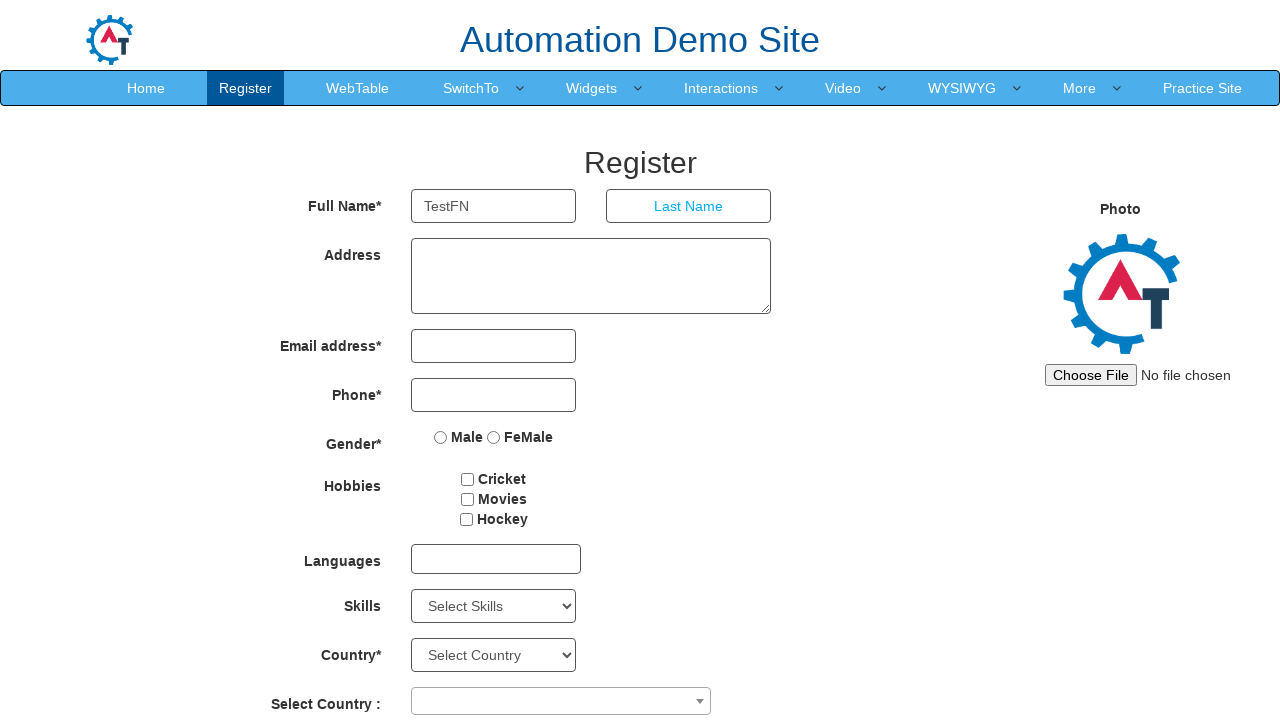

Filled last name field with 'TestLN' on //input[@placeholder='Last Name']
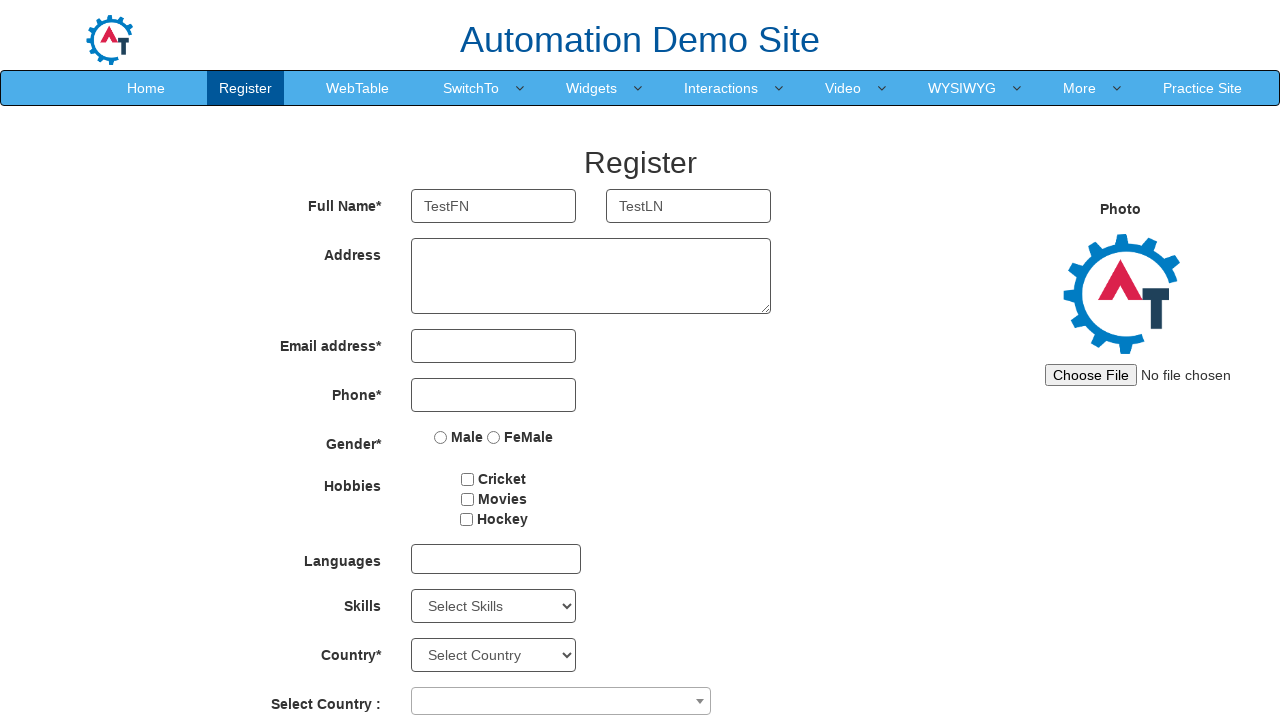

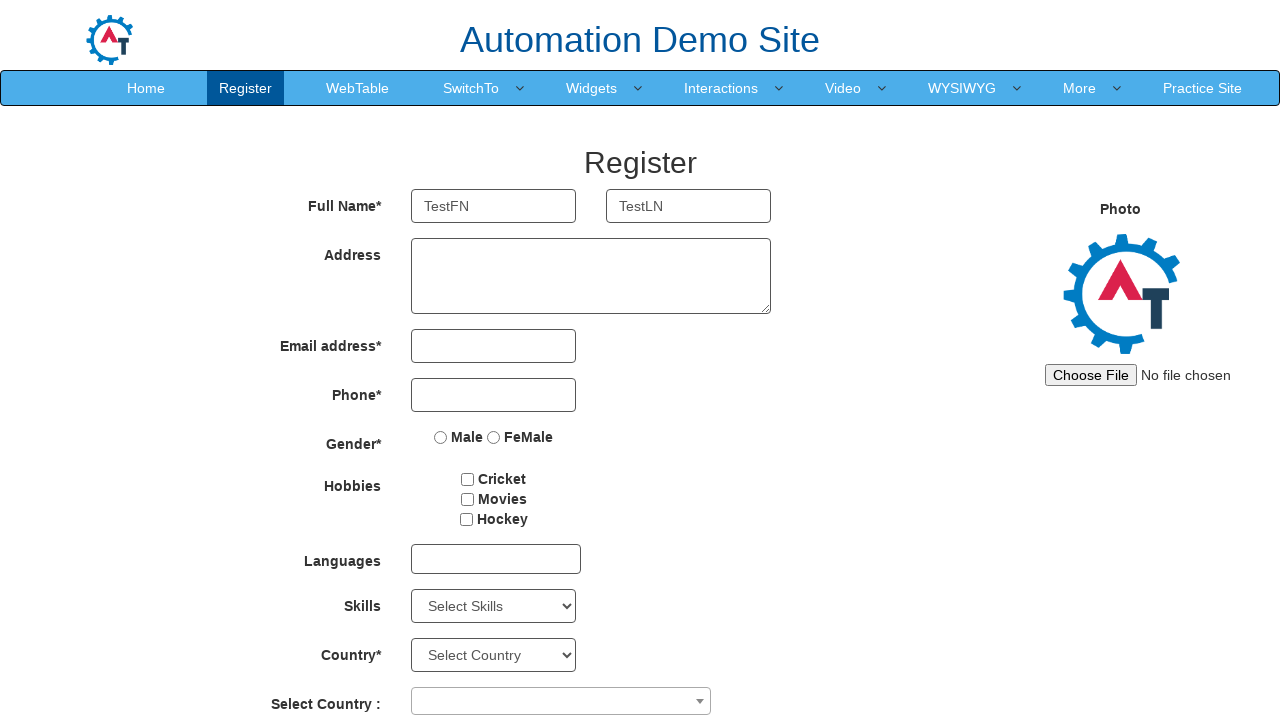